Tests dynamic loading functionality by navigating to dynamic loading page, clicking start button and waiting for content to appear, then navigating home and refreshing

Starting URL: https://the-internet.herokuapp.com

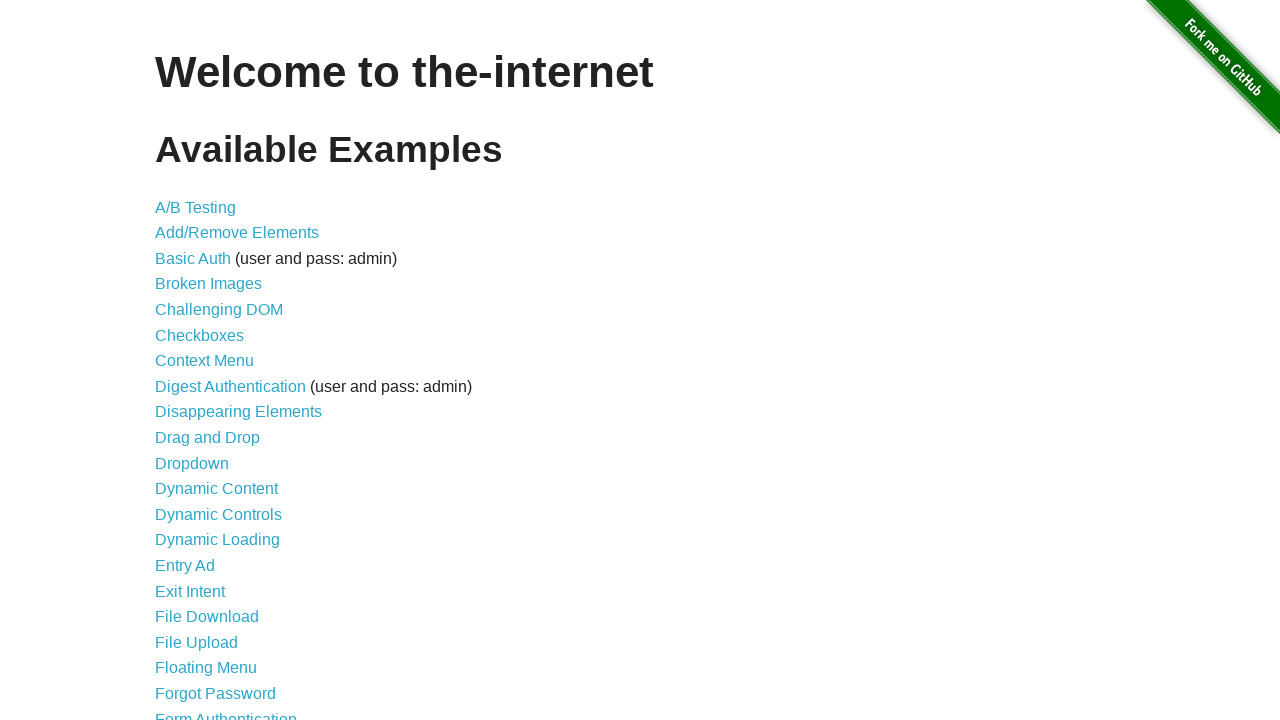

Clicked on Dynamic Loading link at (218, 540) on a[href*='dynamic_loading']
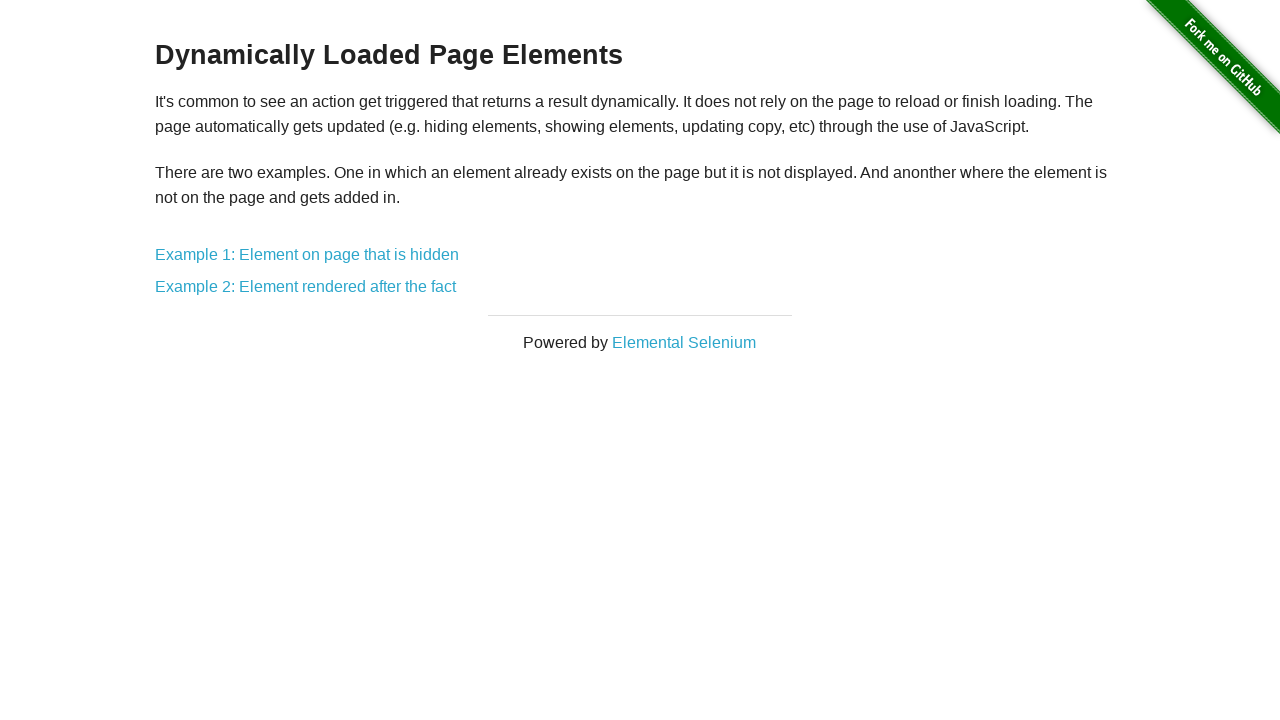

Clicked on first example link at (307, 255) on xpath=//*[@id='content']//a[1]
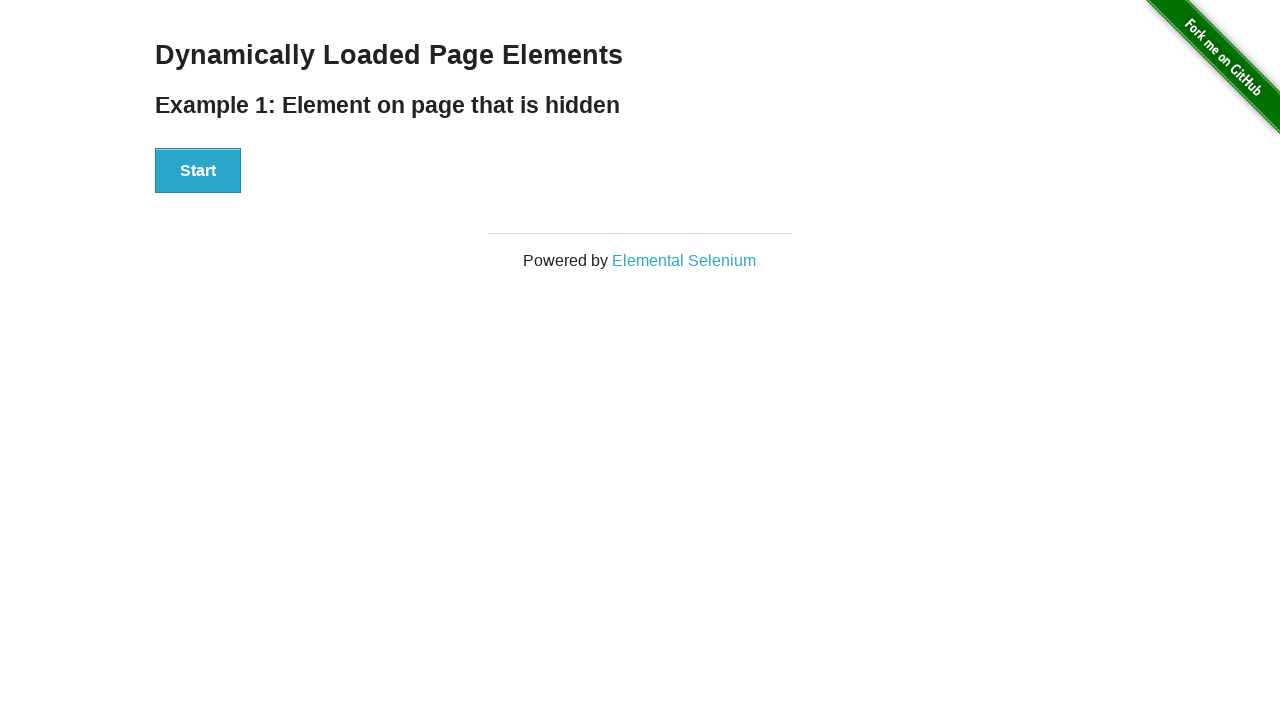

Clicked Start button at (198, 171) on button
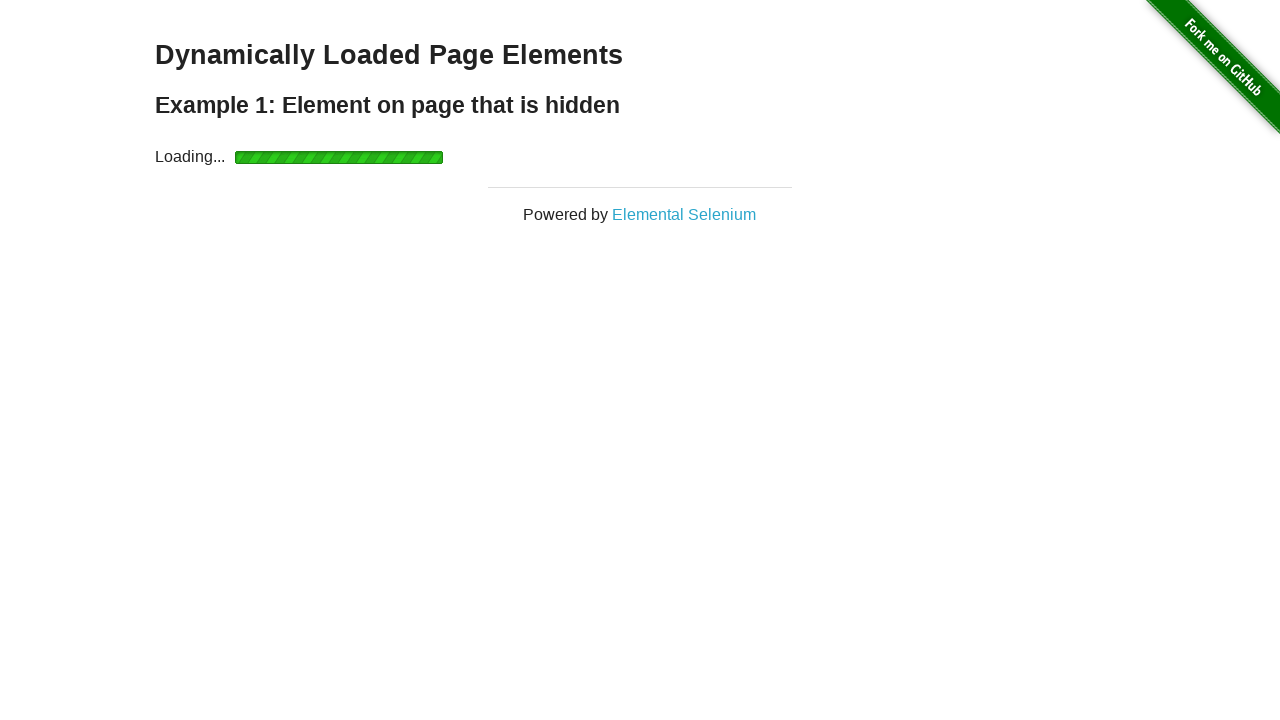

Waited for finish element to appear (dynamic content loaded)
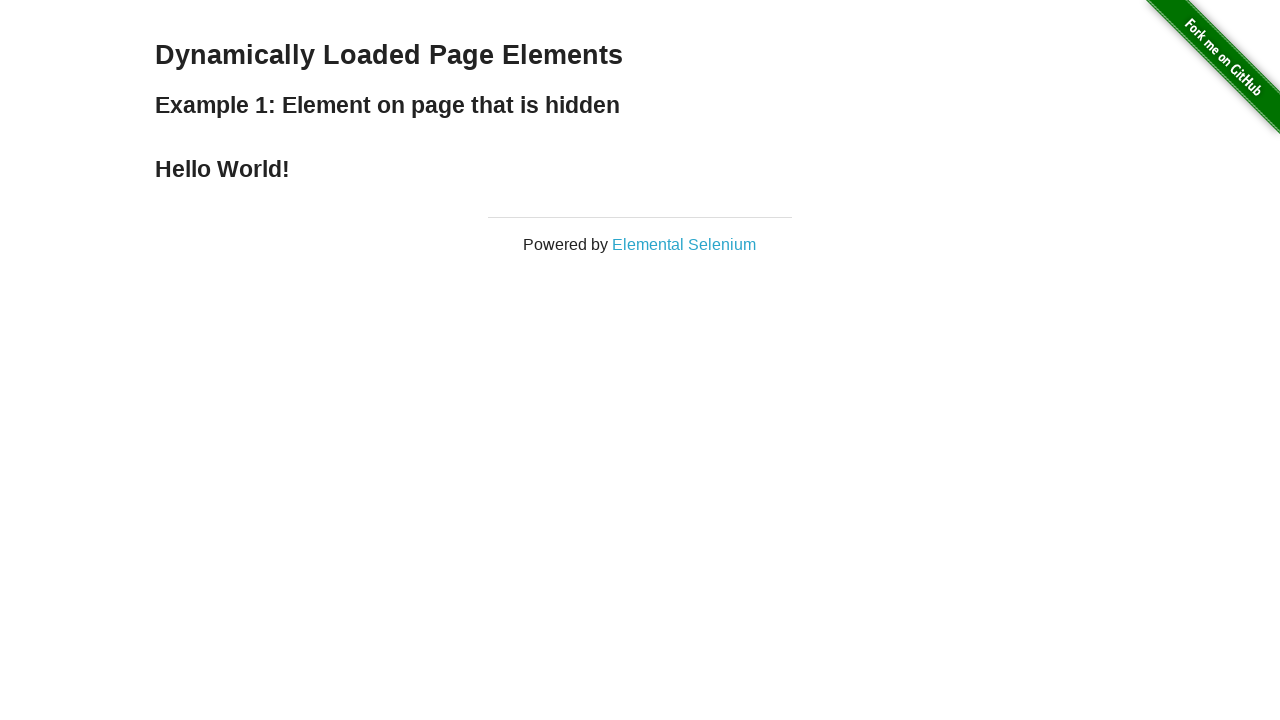

Navigated back to home page
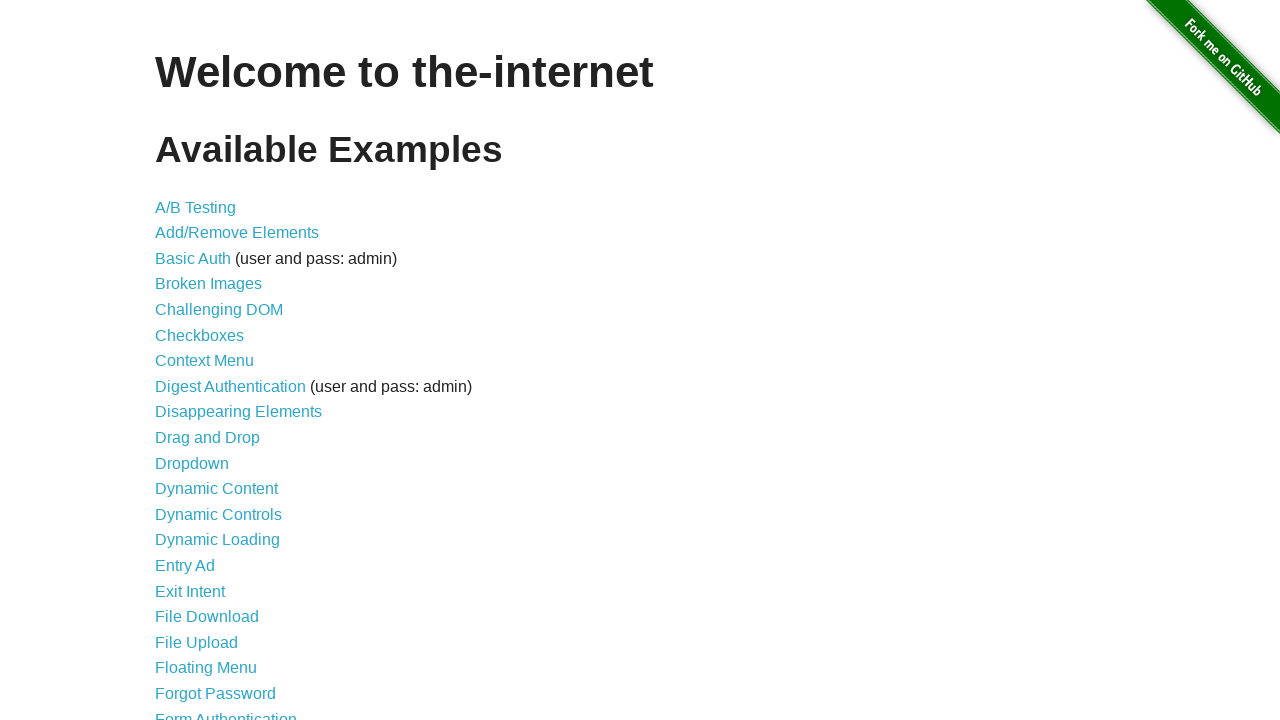

Refreshed the page
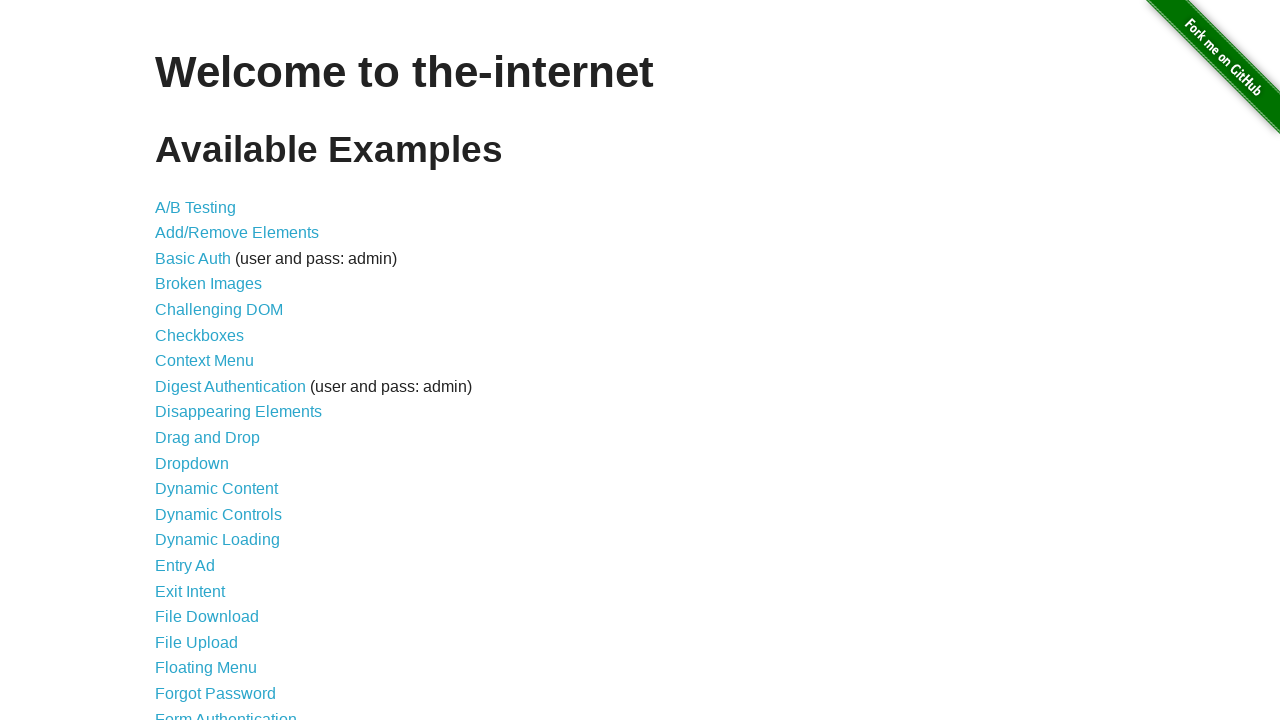

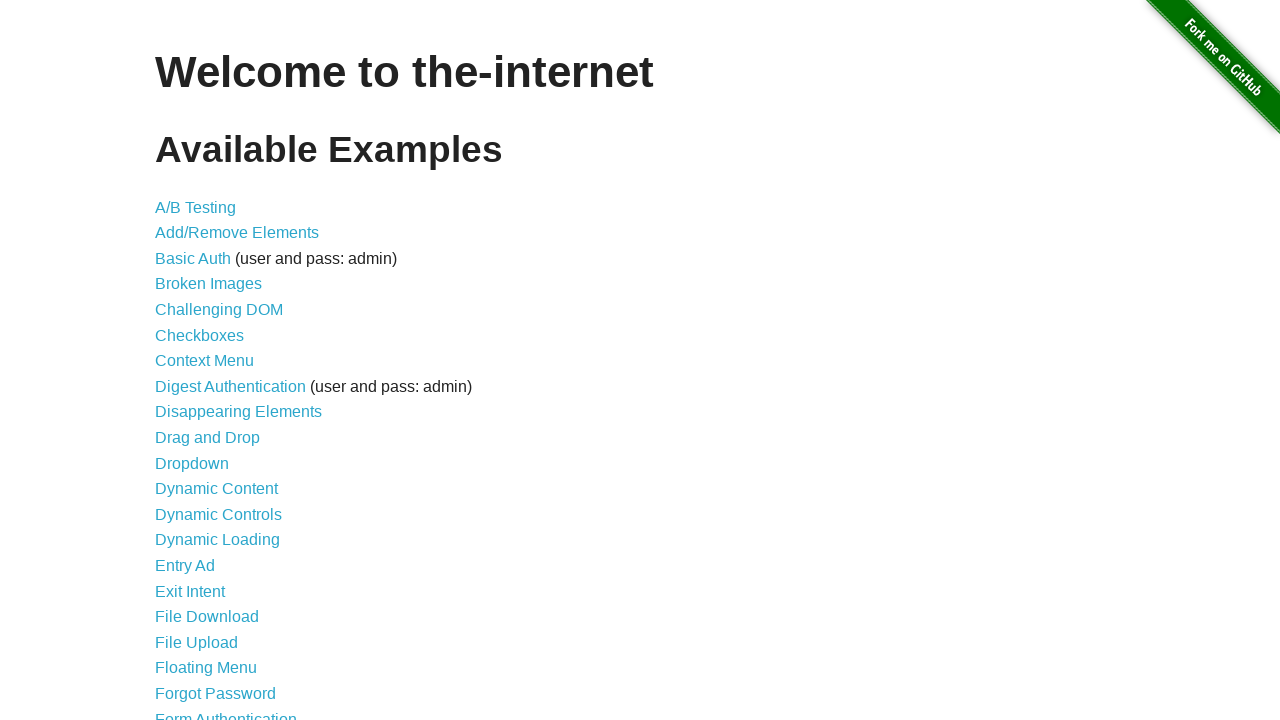